Tests a form with radio buttons by filling title, description, selecting a radio option and submitting

Starting URL: https://rori4.github.io/selenium-practice/#/pages/practice/radio-button-form

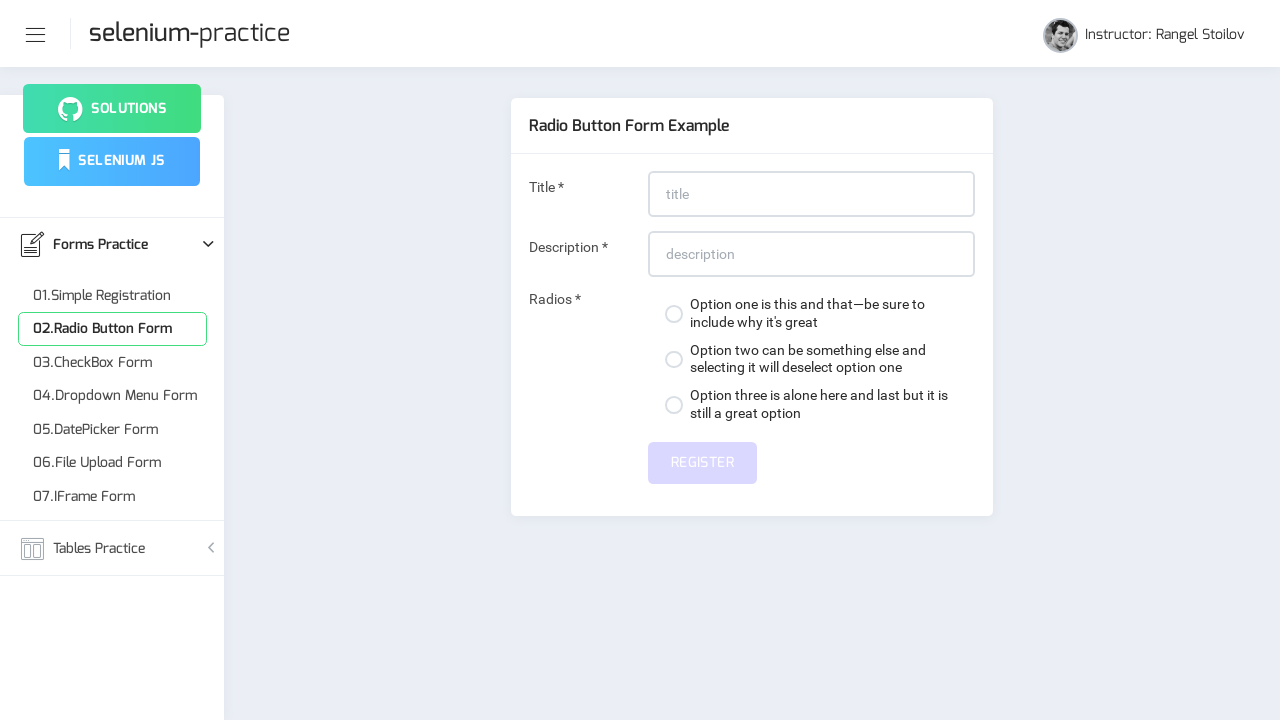

Filled title field with test title on #title
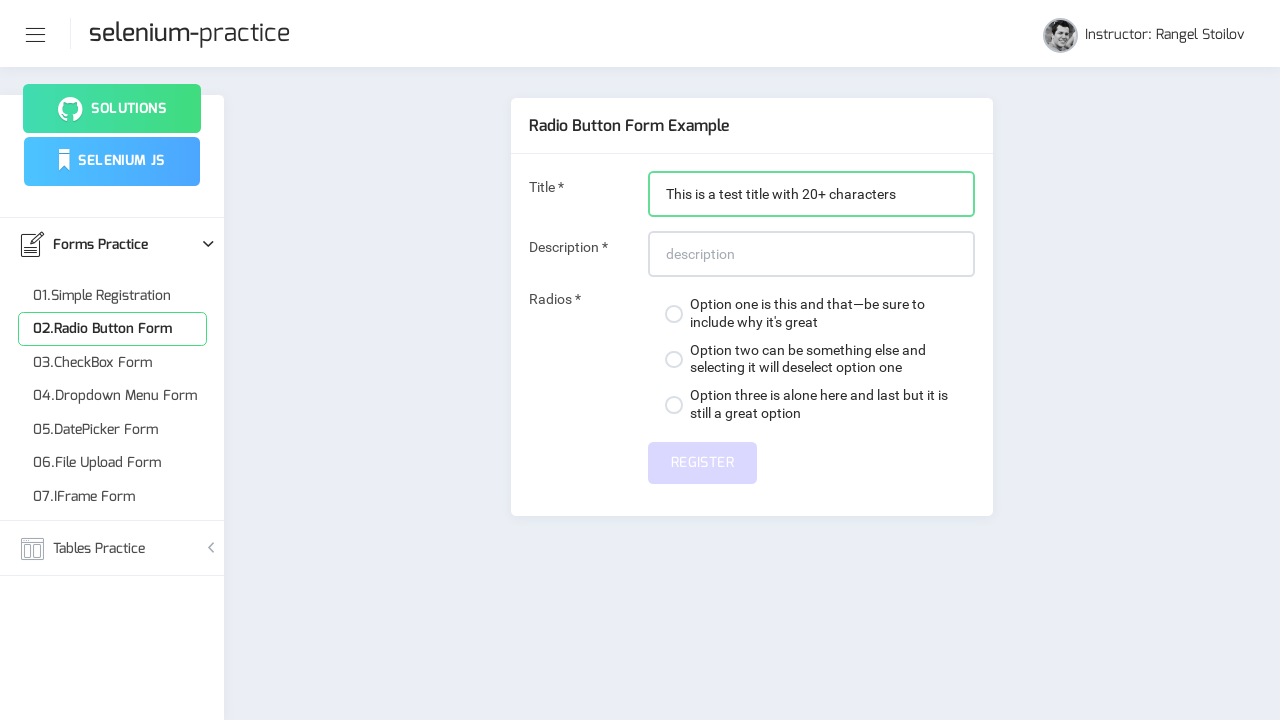

Filled description field with test description on #description
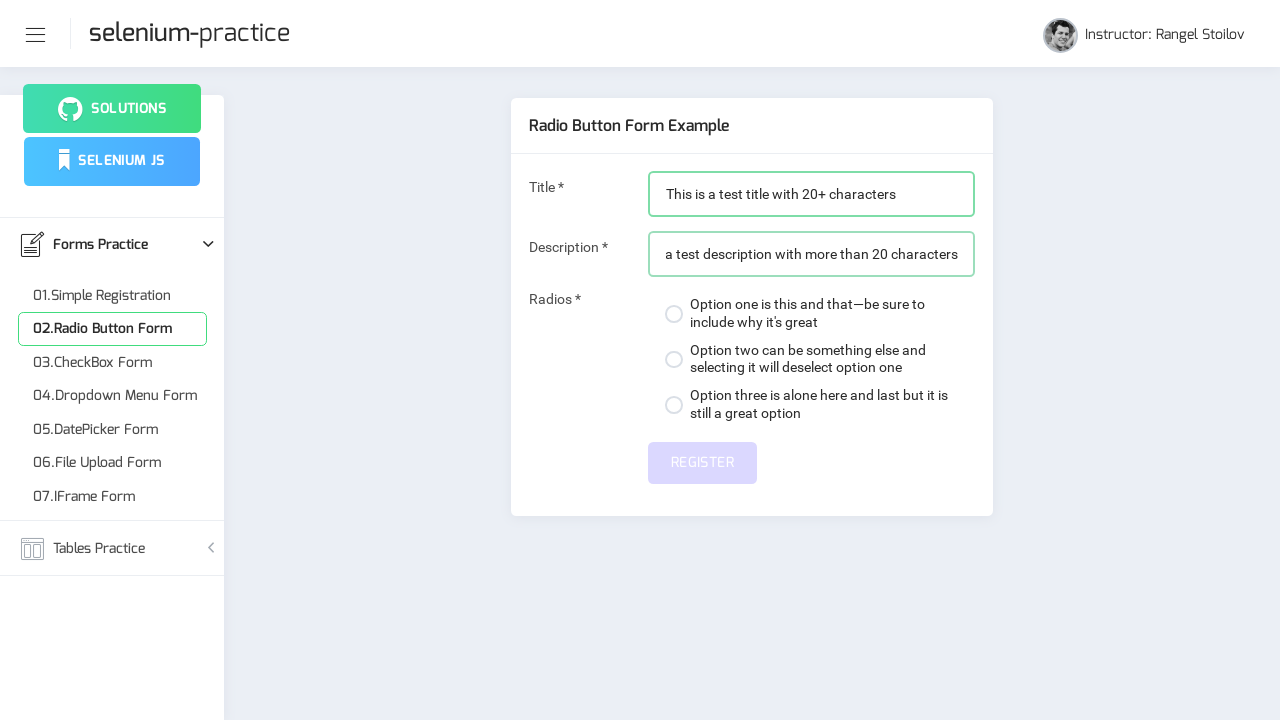

Selected first radio button option at (674, 314) on div:nth-child(1) > label > span.custom-control-indicator
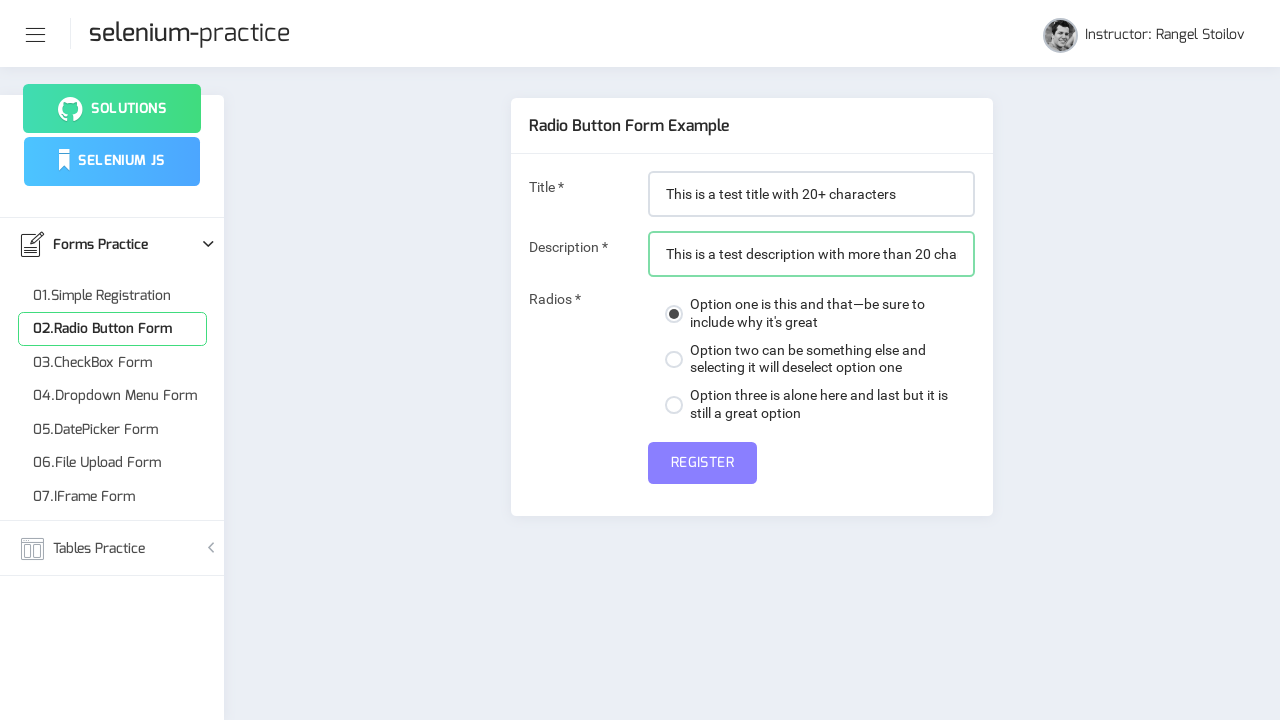

Submitted the radio button form at (702, 463) on #submit
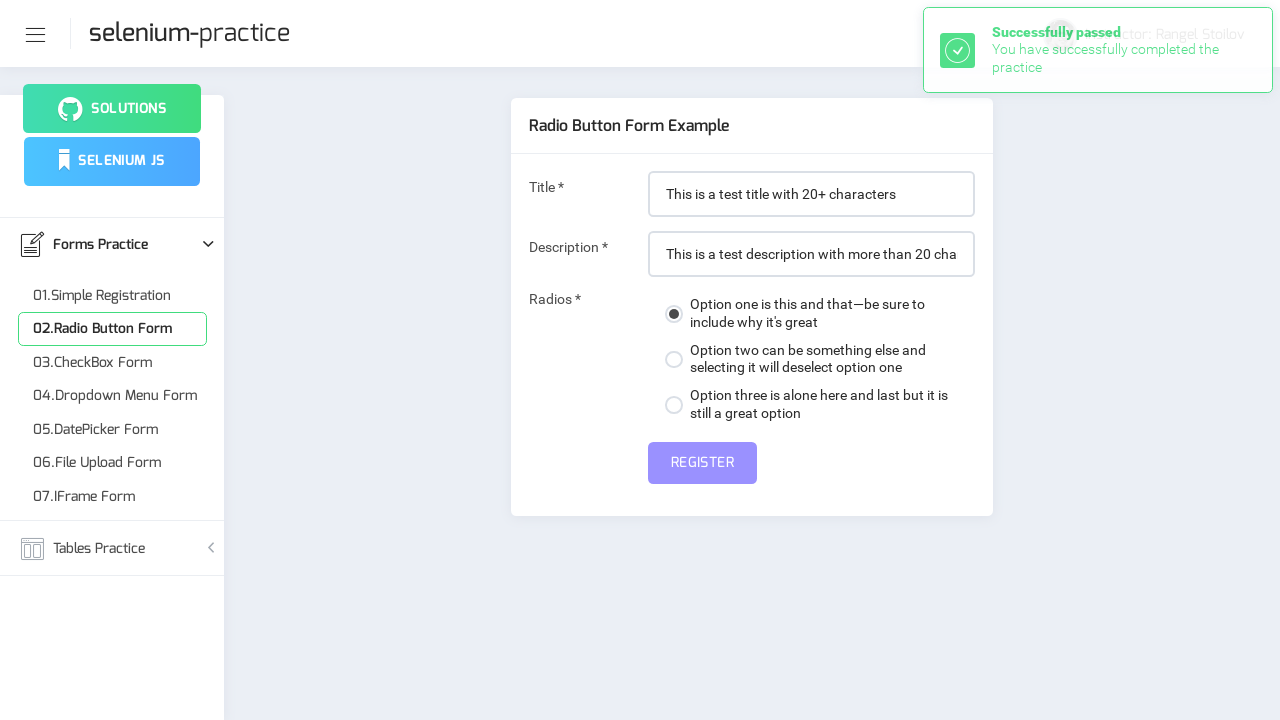

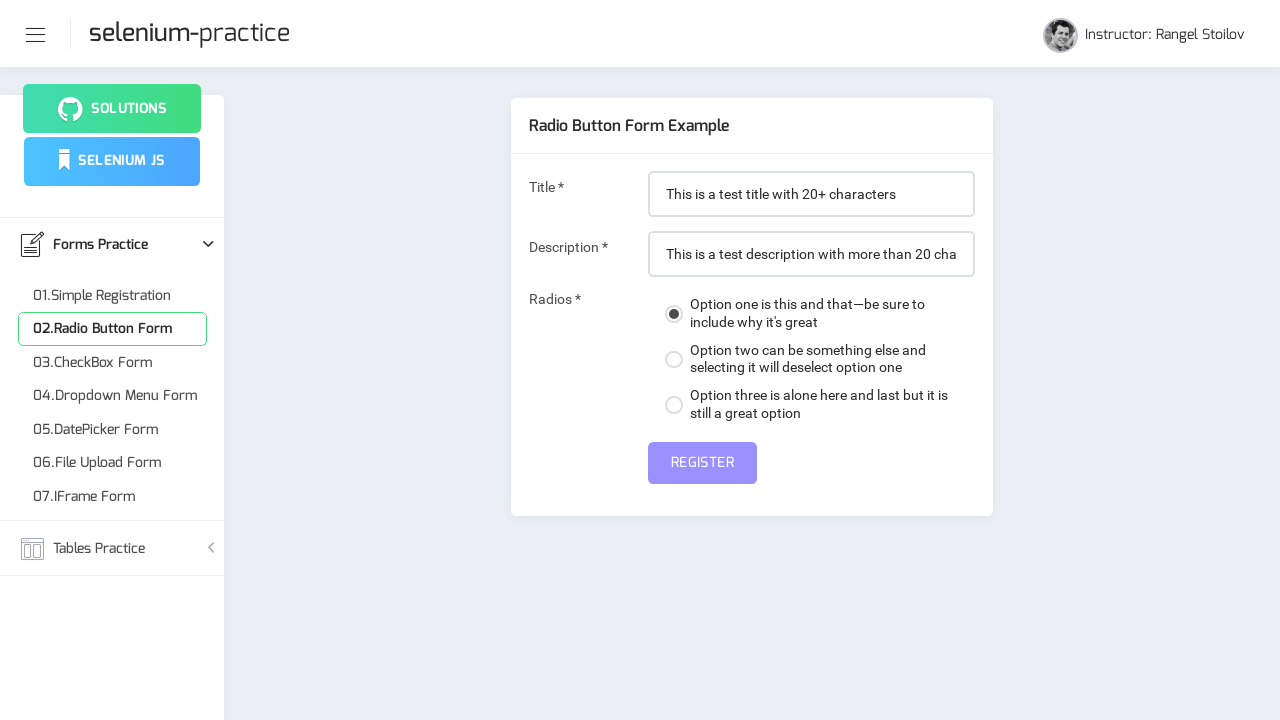